Tests login with username only (no password) and verifies appropriate error message

Starting URL: http://the-internet.herokuapp.com/login

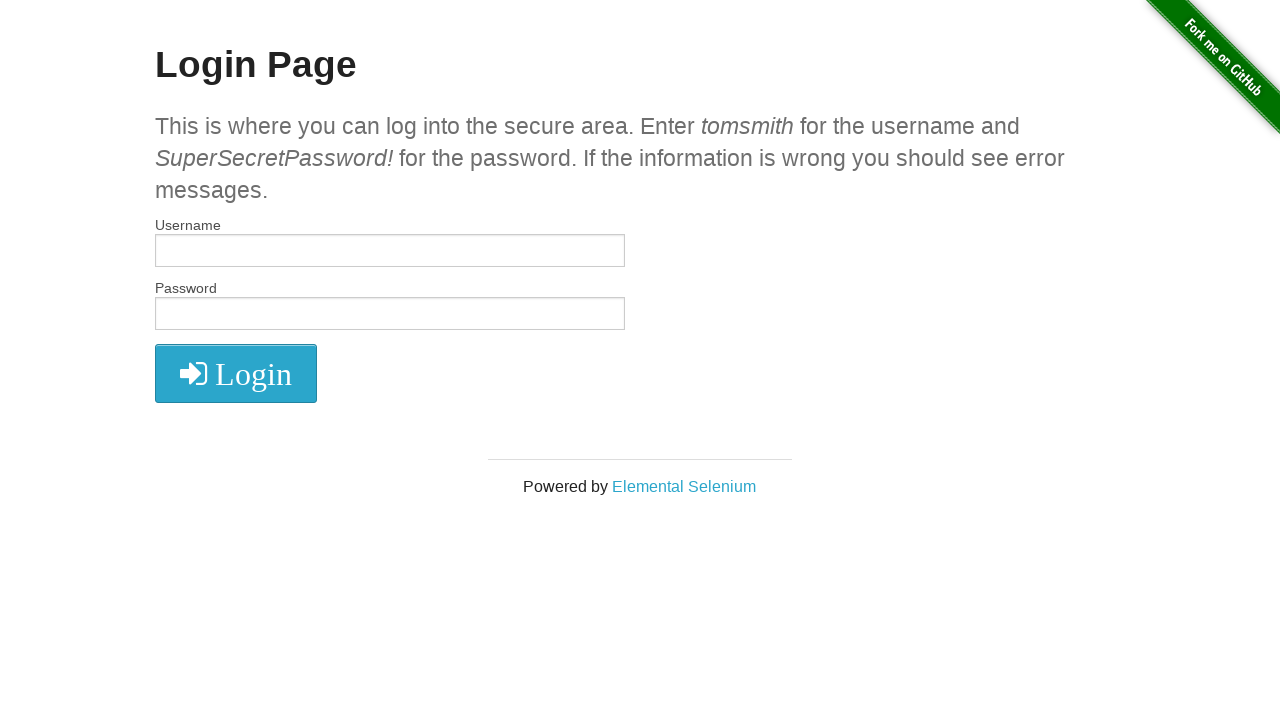

Filled username field with 'tomsmith' on //*[@id='username']
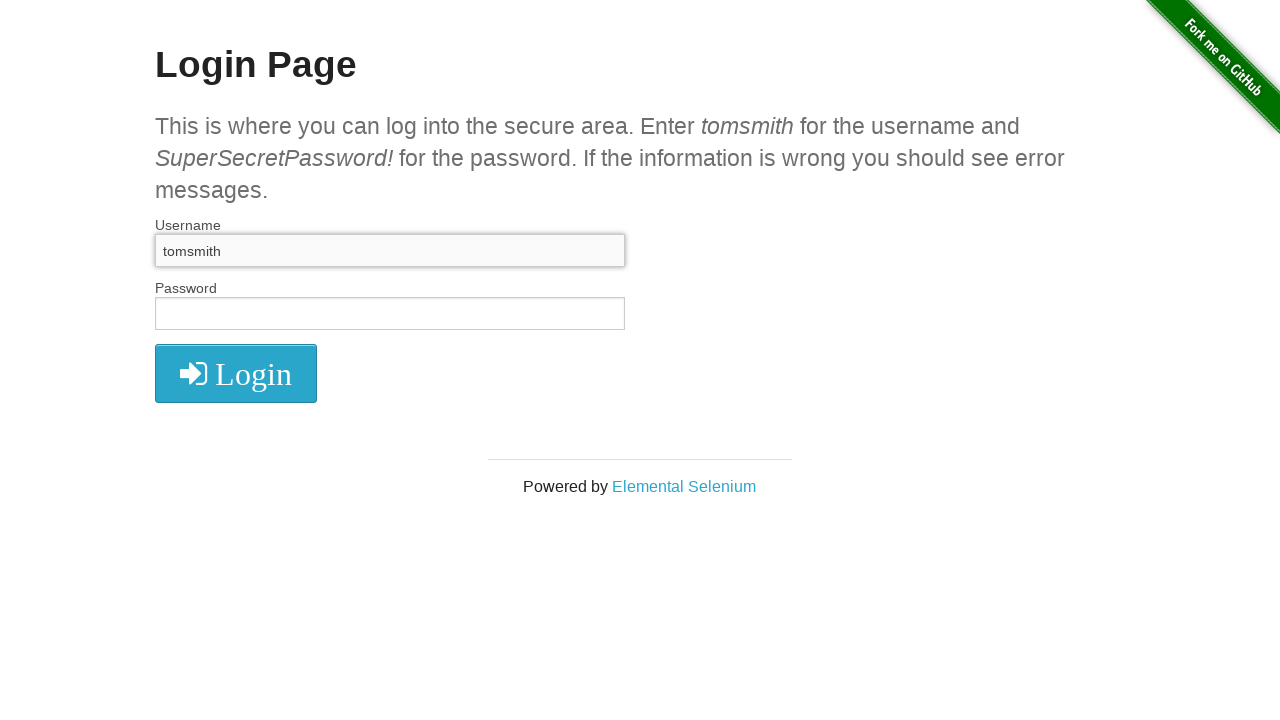

Clicked login button without entering password at (236, 374) on xpath=//*[@id='login']/button/i
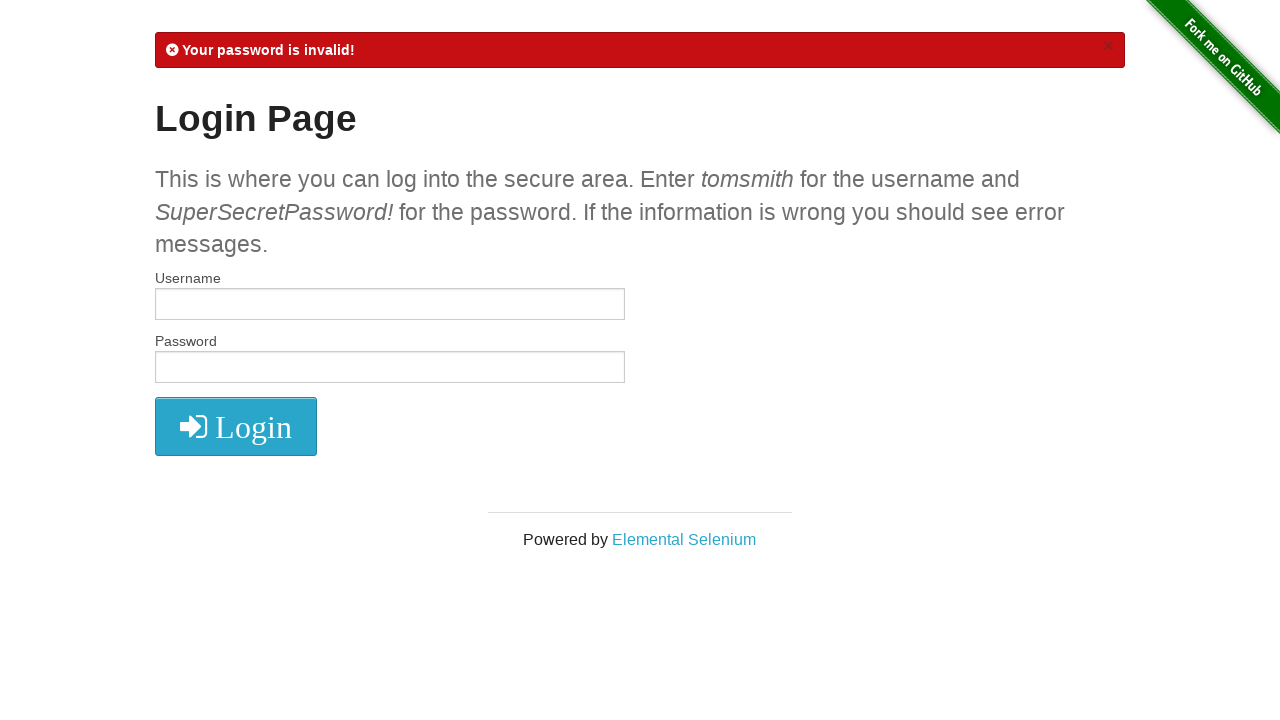

Retrieved error message text
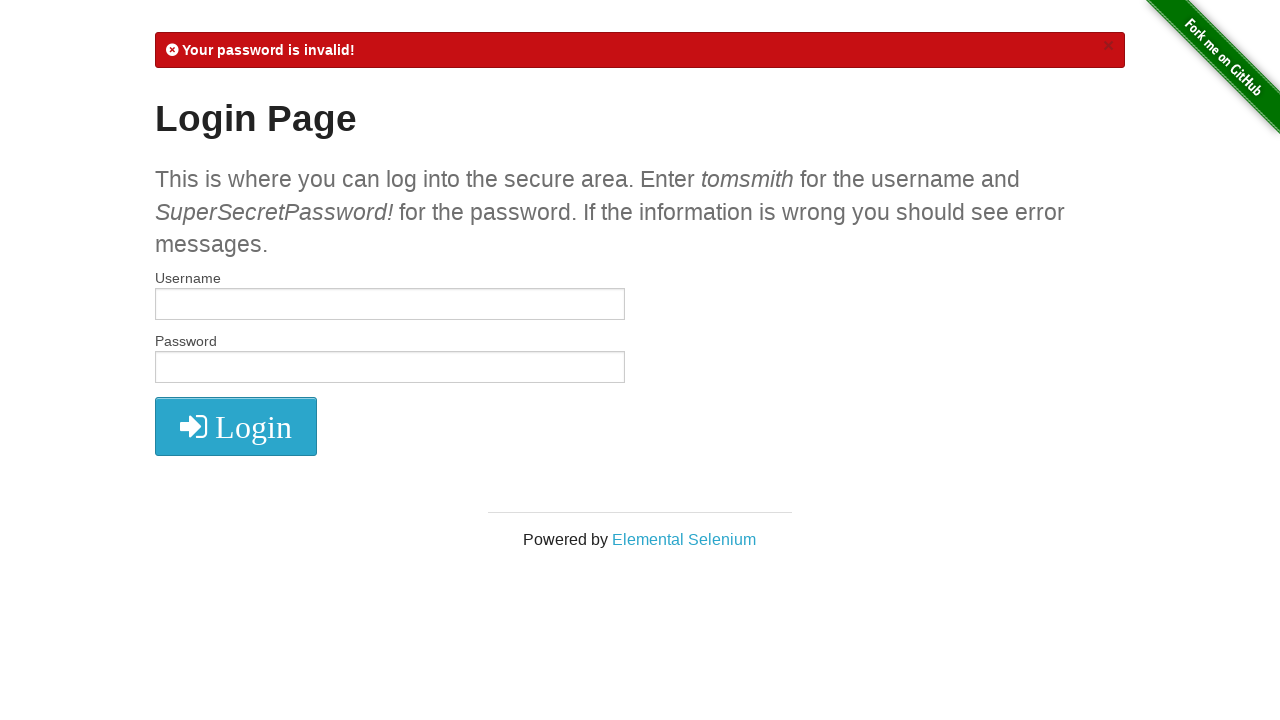

Verified error message contains 'Your password is invalid!'
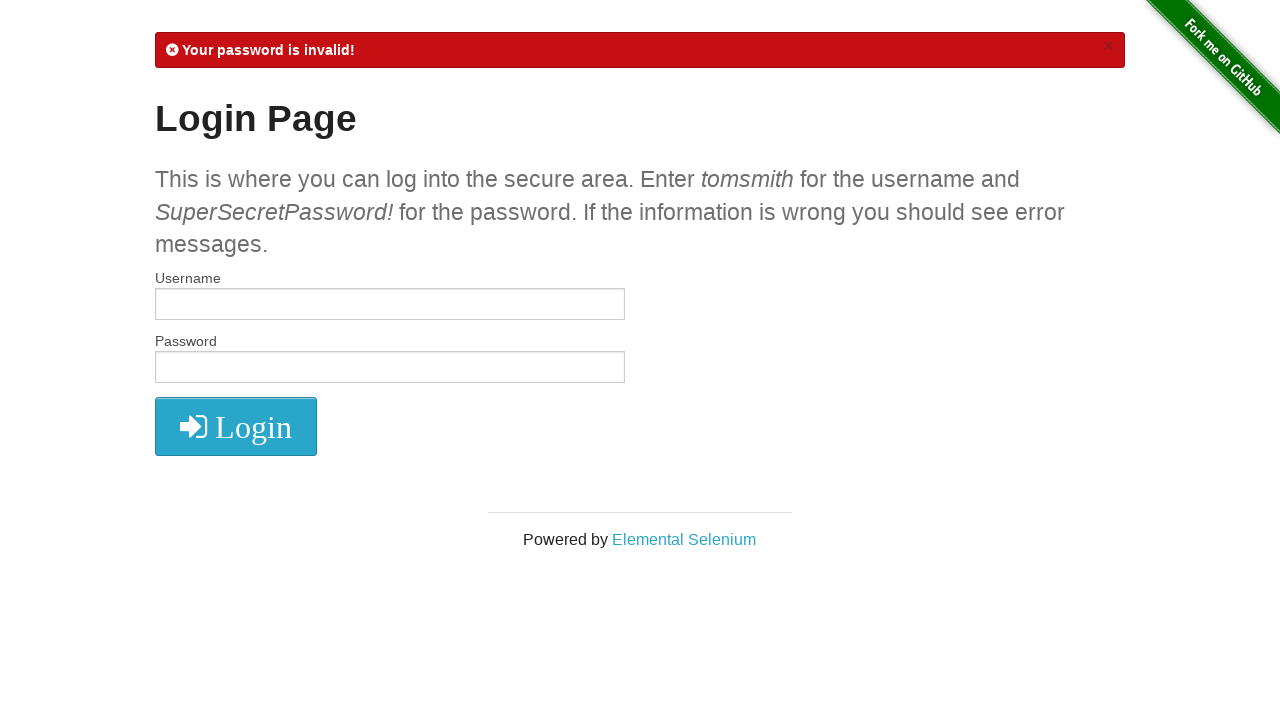

Verified user is still on login page
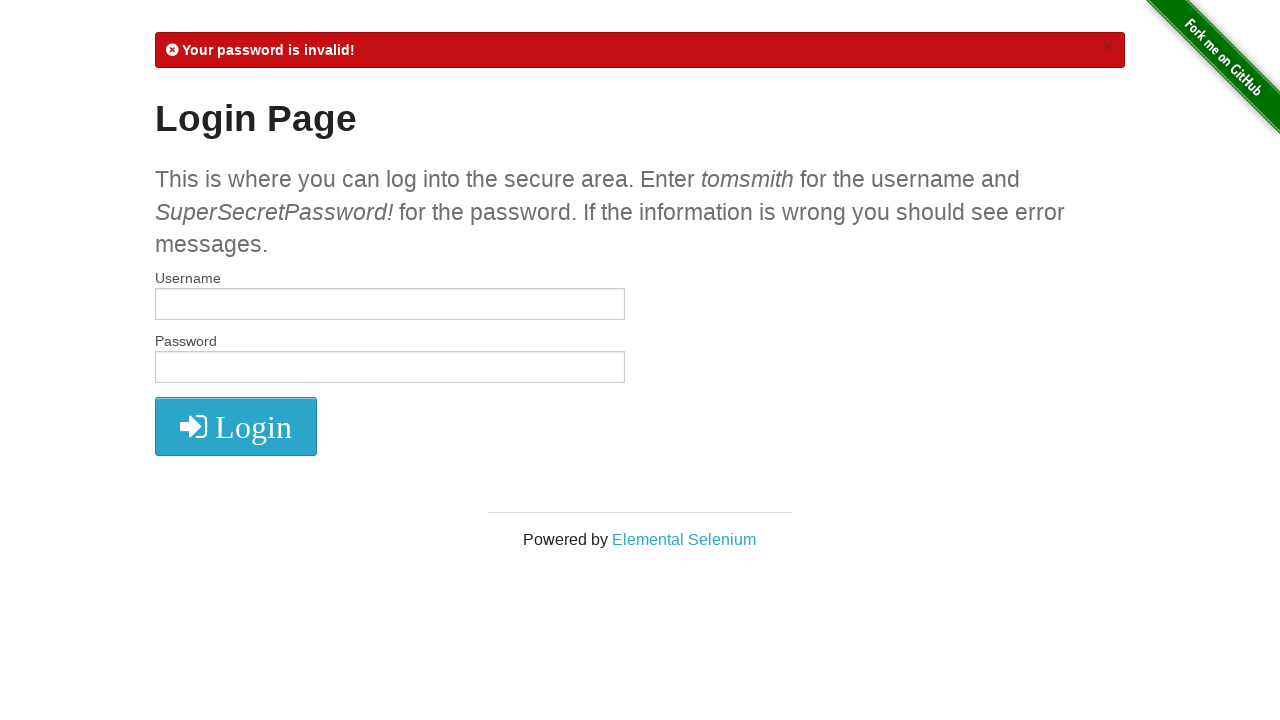

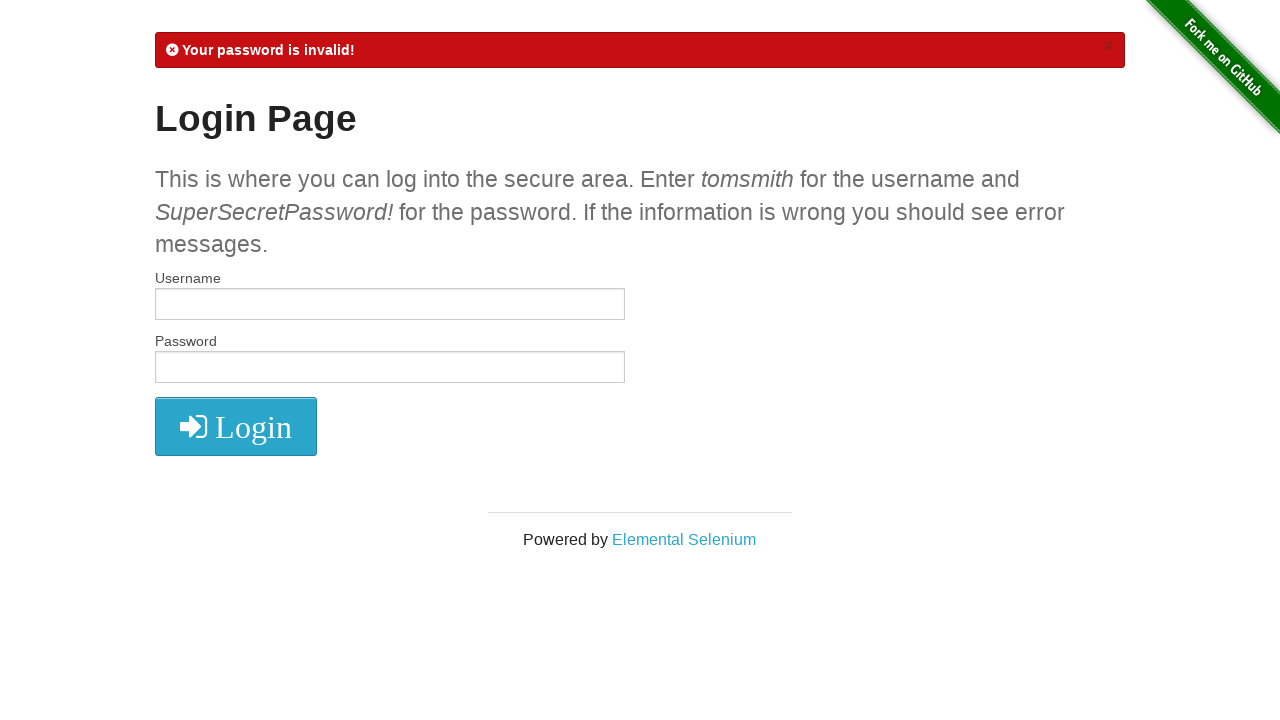